Tests JavaScript prompt dialog functionality by navigating to W3Schools TryIt editor, switching to the result iframe, clicking a button to trigger a prompt, entering a name, accepting the prompt, and verifying the displayed result.

Starting URL: https://www.w3schools.com/jsref/tryit.asp?filename=tryjsref_prompt

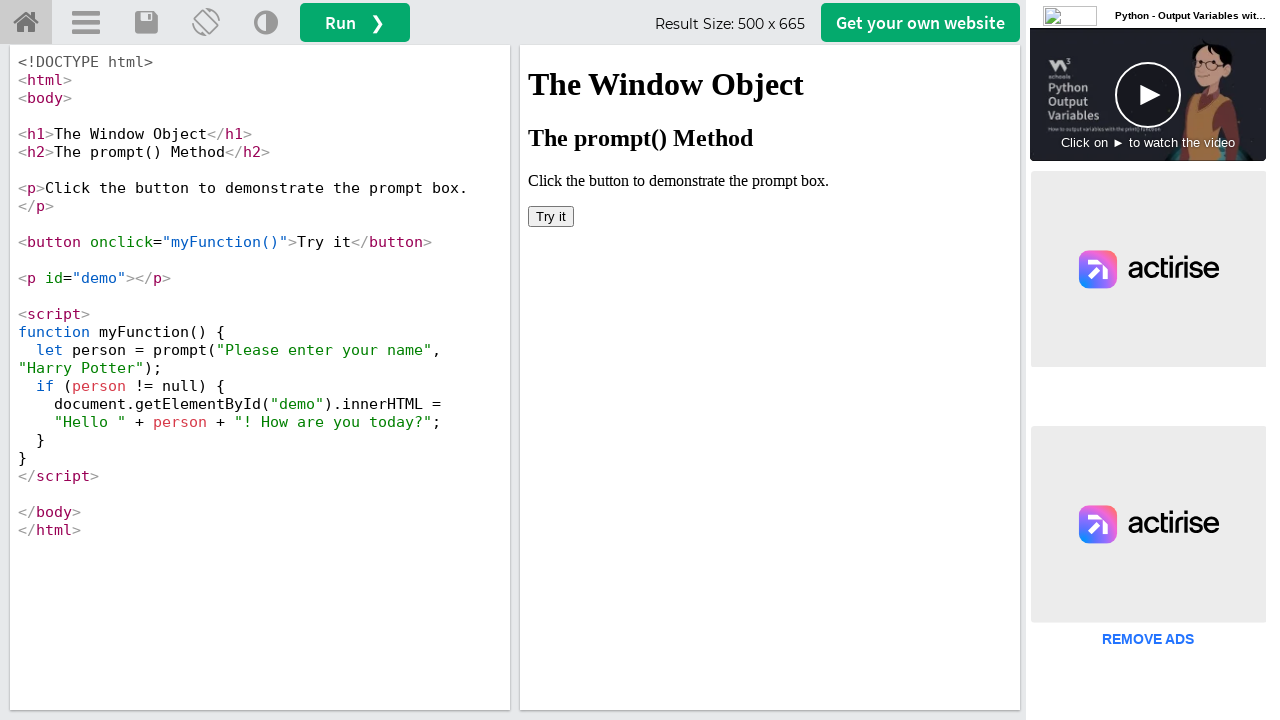

Located the result iframe (#iframeResult)
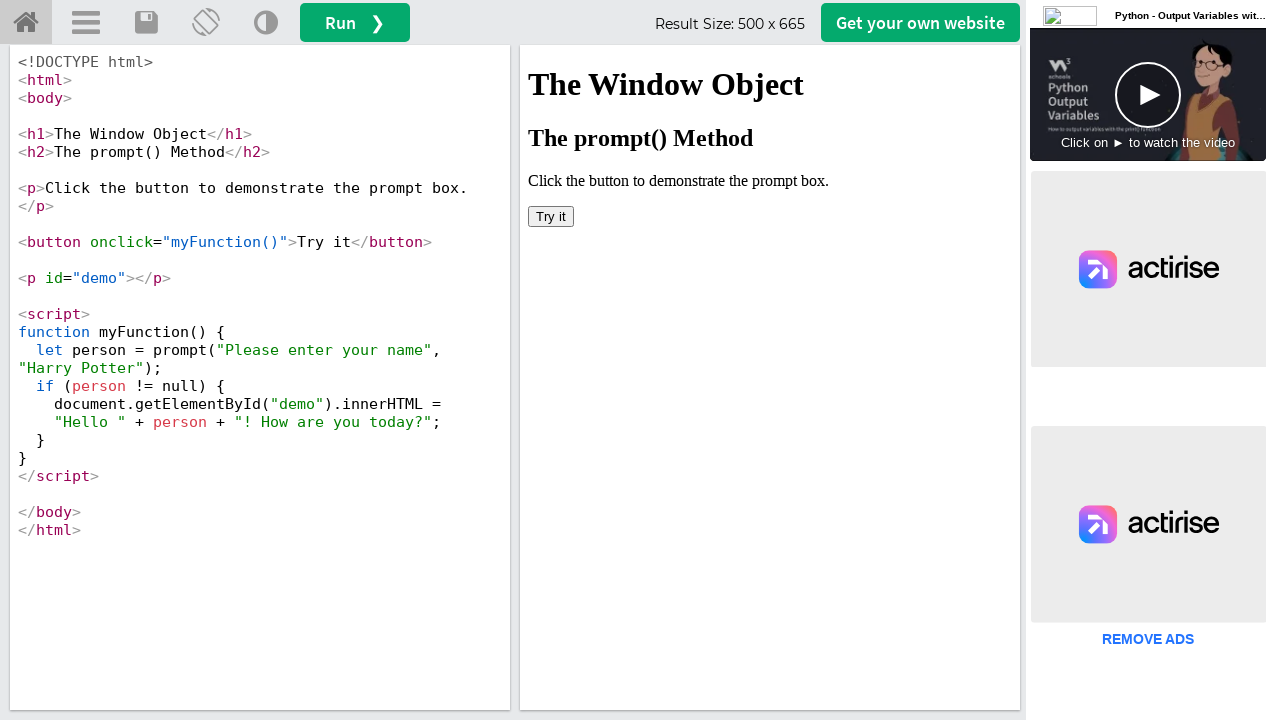

Registered dialog handler to accept prompt with 'Manikandan'
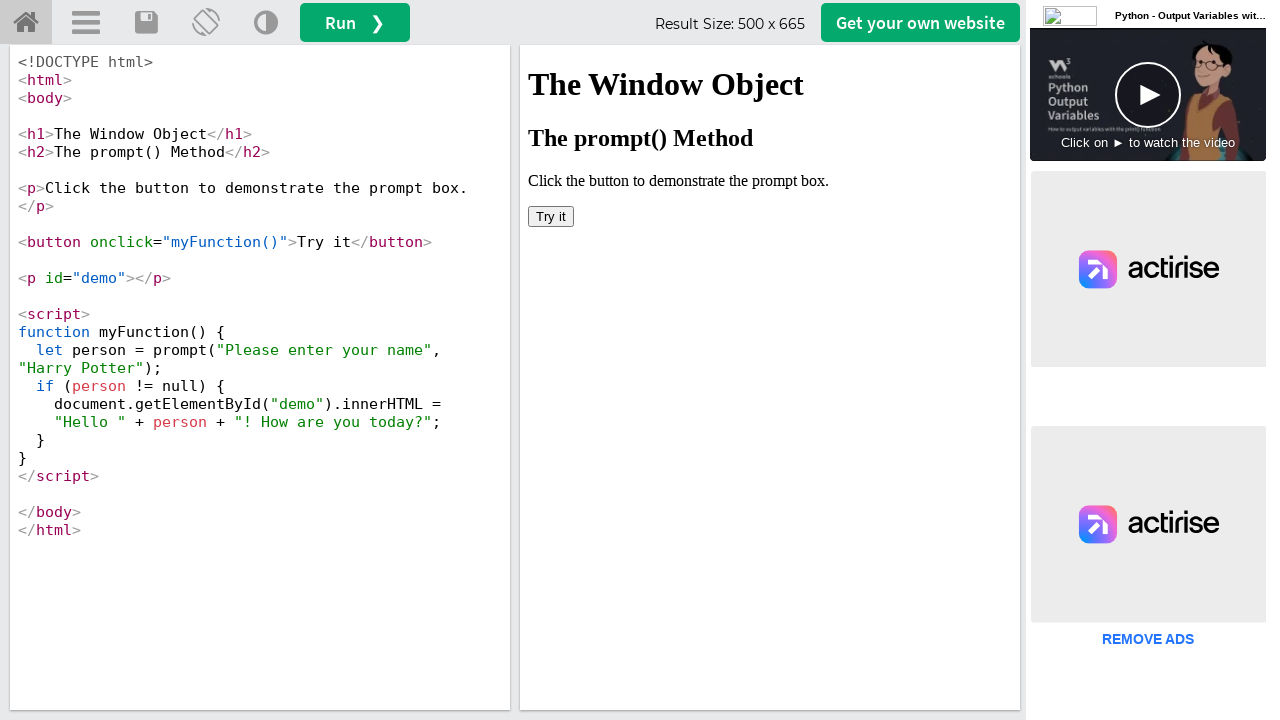

Clicked the button to trigger JavaScript prompt dialog at (551, 216) on #iframeResult >> internal:control=enter-frame >> xpath=//button[@onclick='myFunc
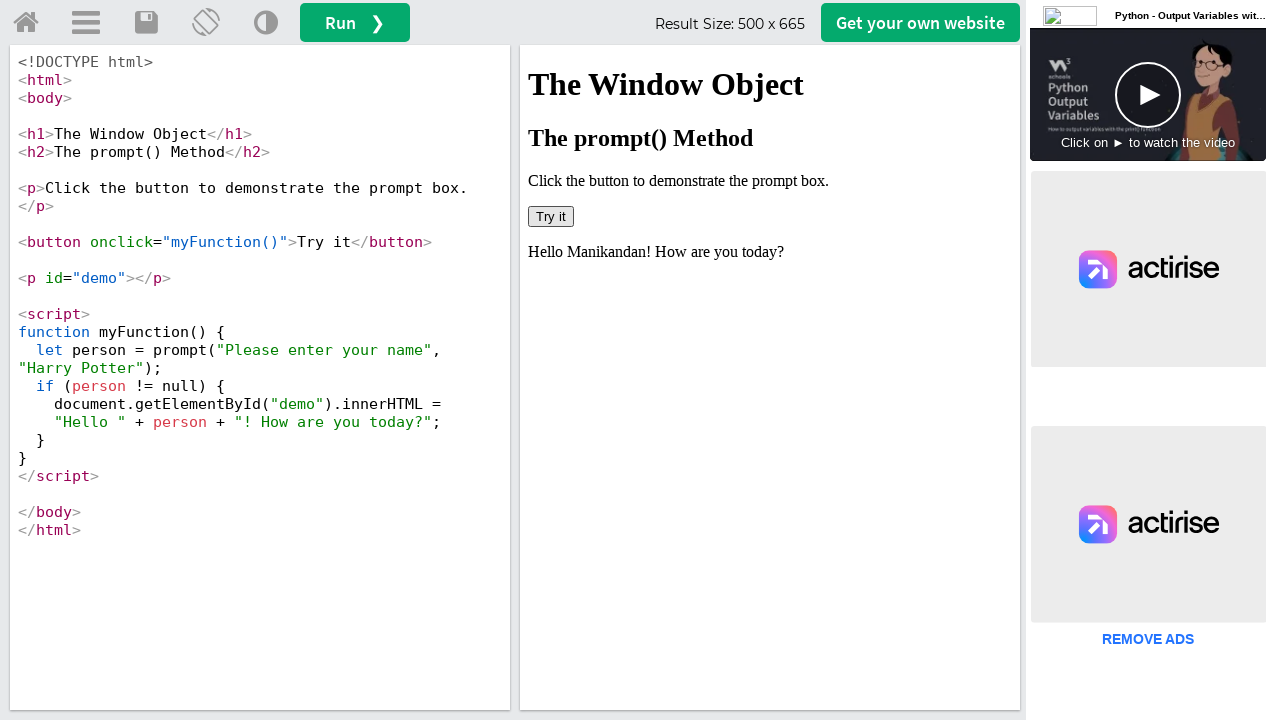

Result element (#demo) appeared in the iframe
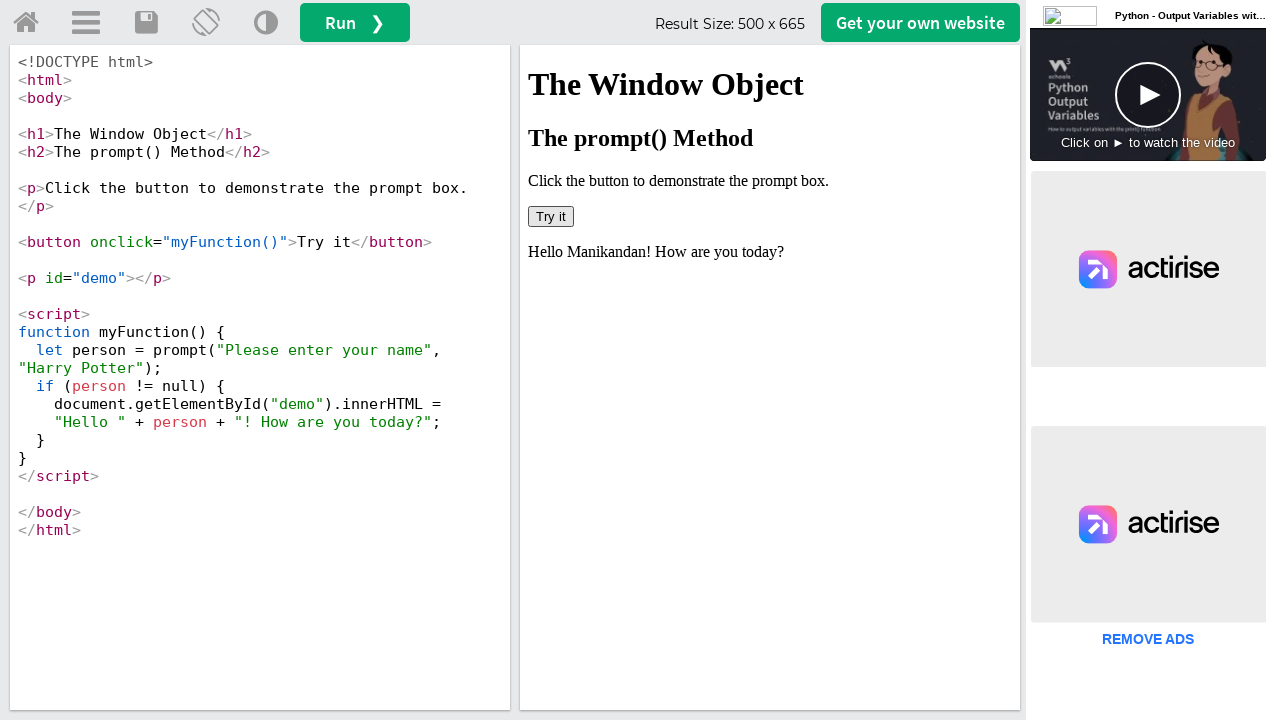

Retrieved result text: 'Hello Manikandan! How are you today?'
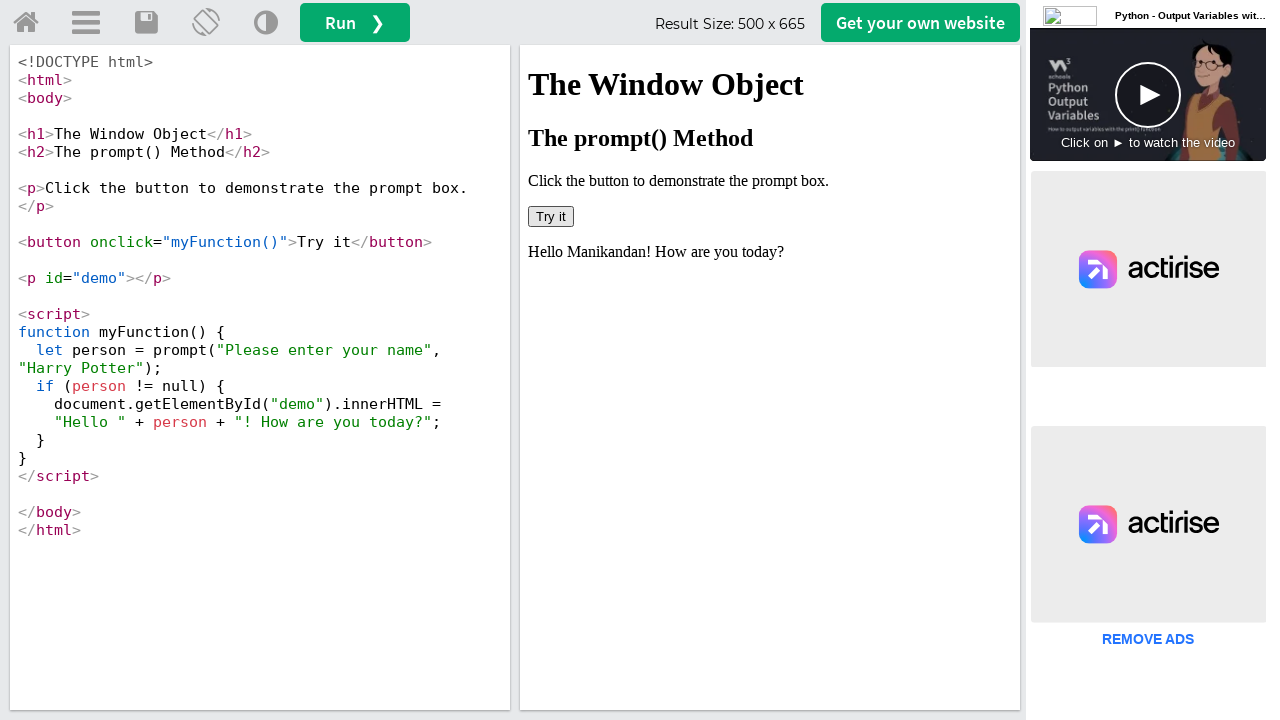

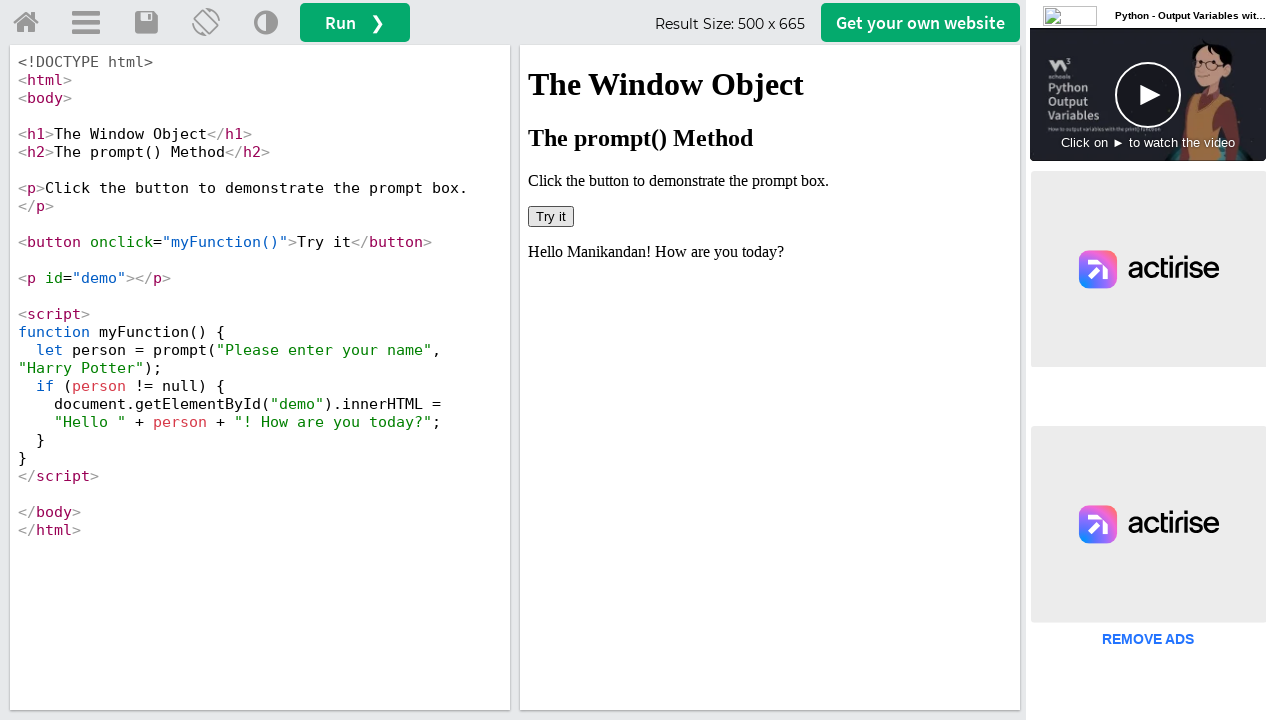